Tests the full name input field by entering "Harry Potter" and clicking submit, then verifying the name appears in the output

Starting URL: https://demoqa.com/text-box

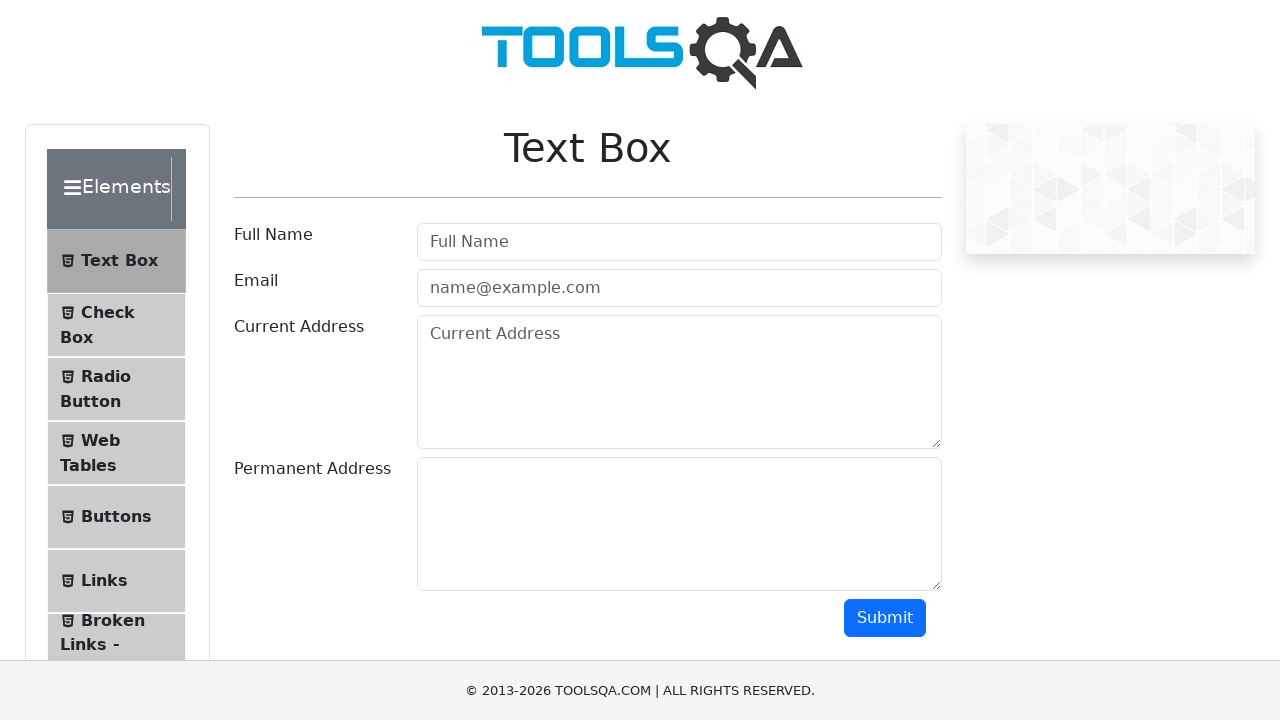

Filled full name field with 'Harry Potter' on input#userName
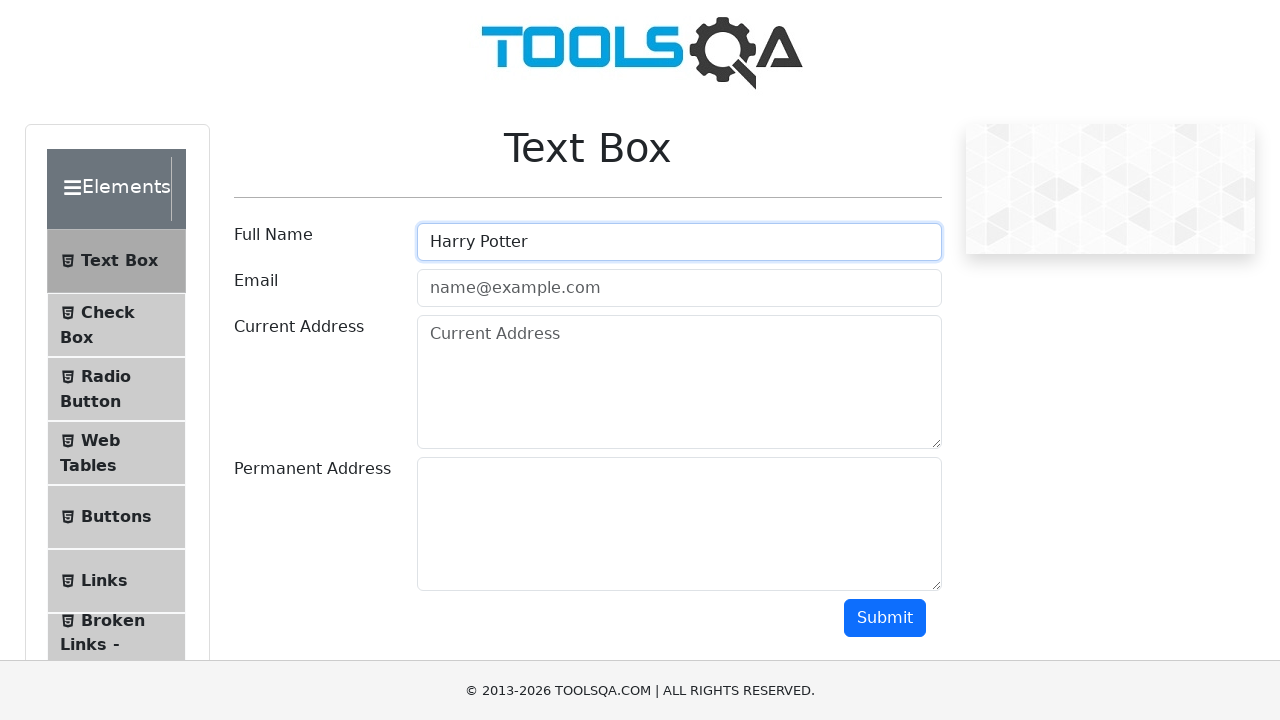

Clicked submit button at (885, 618) on button#submit
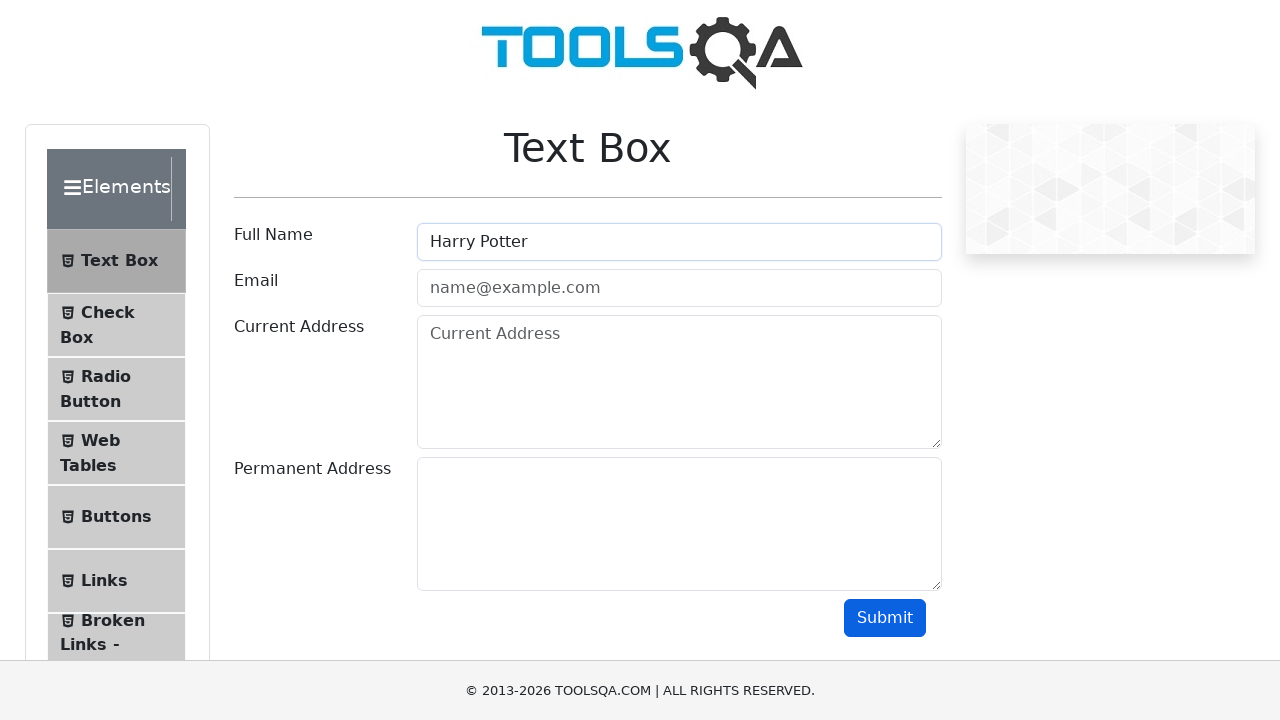

Verified name output appears in results
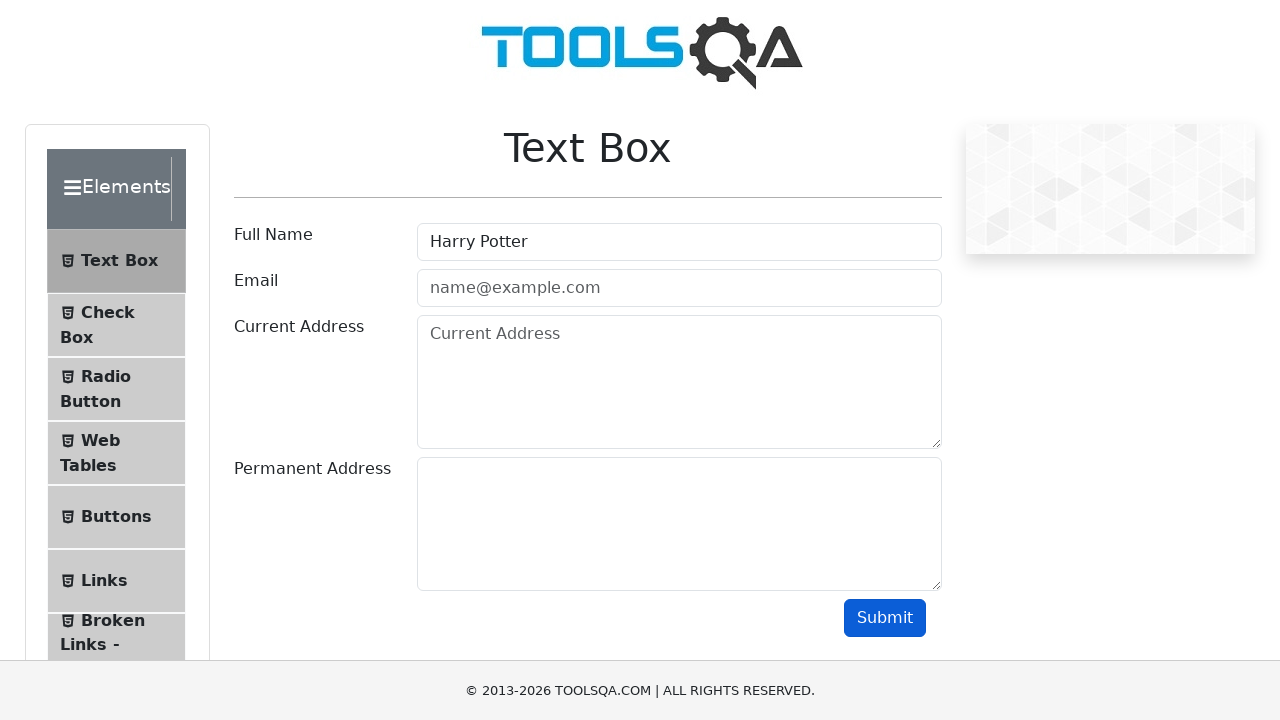

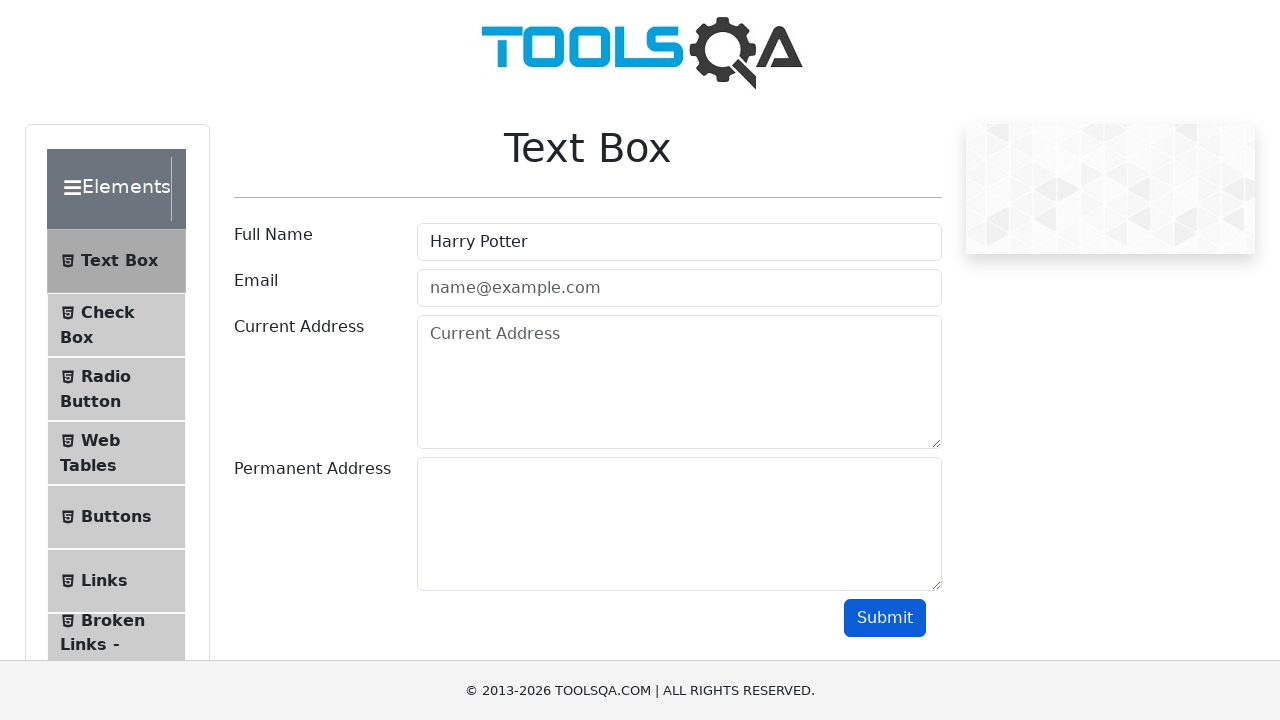